Navigates to GoDaddy India homepage and verifies the page title and URL are loaded correctly

Starting URL: https://www.godaddy.com/en-in

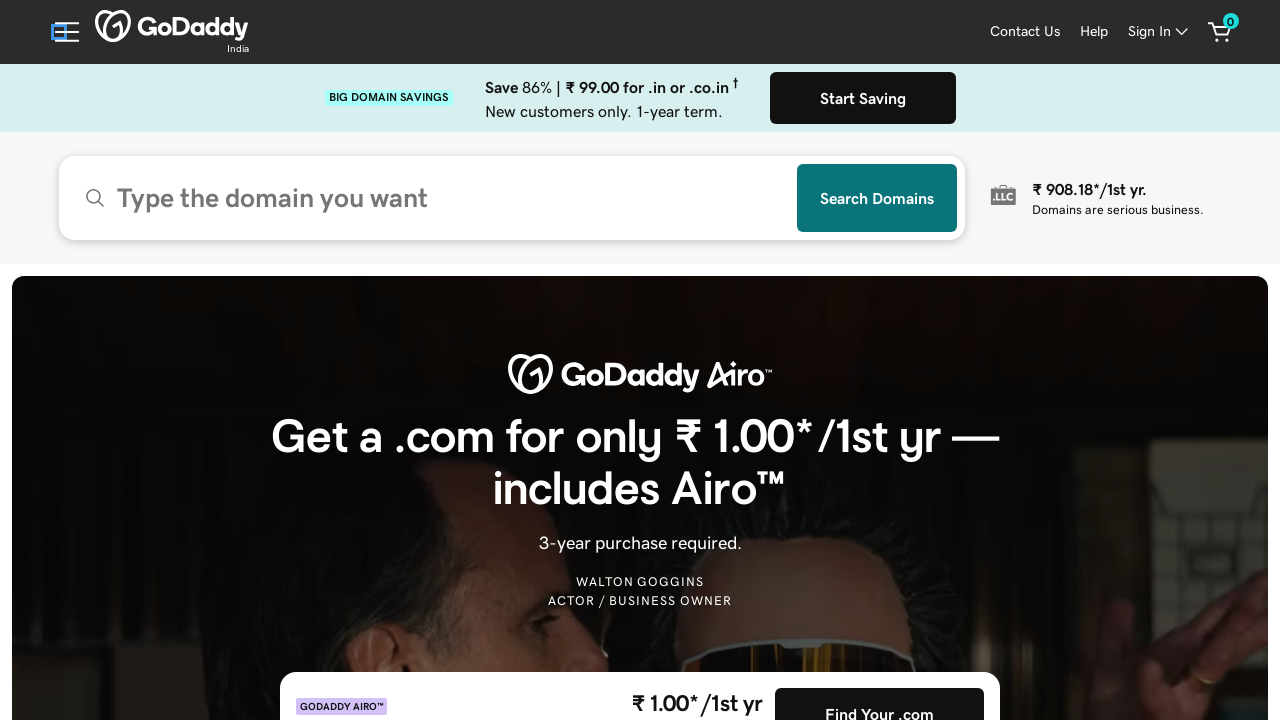

Waited for page to reach domcontentloaded state
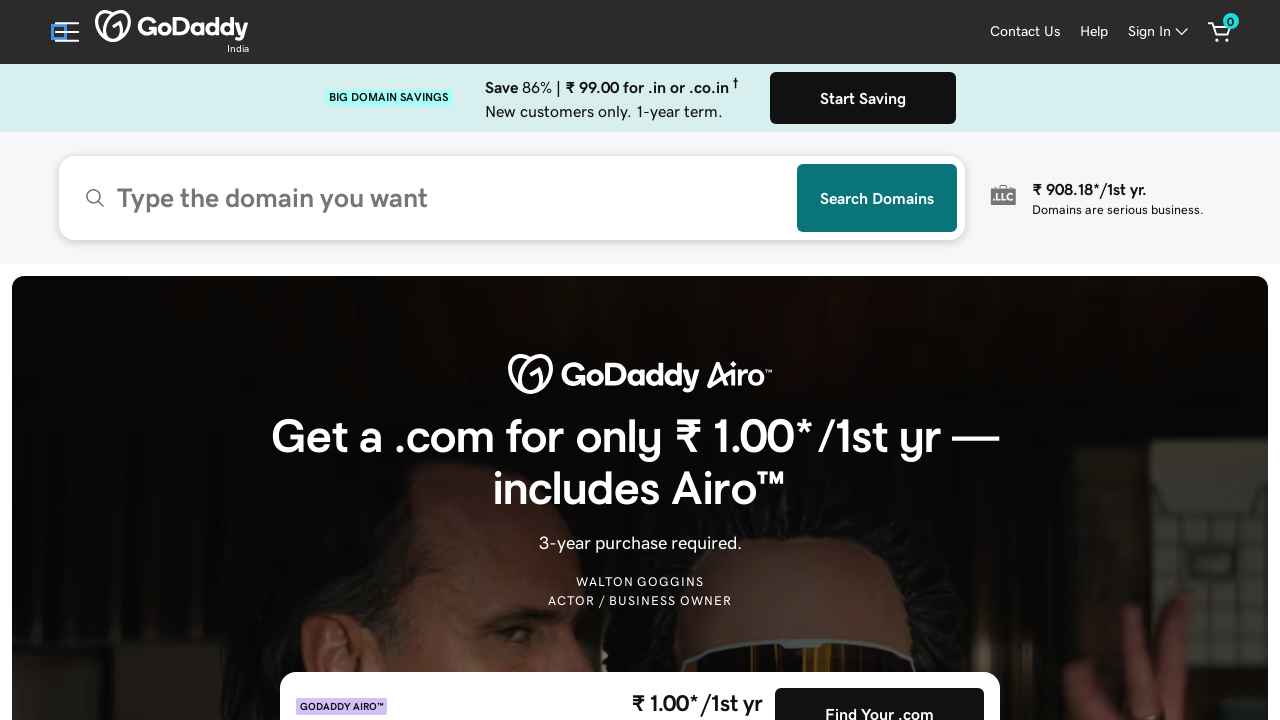

Retrieved page title
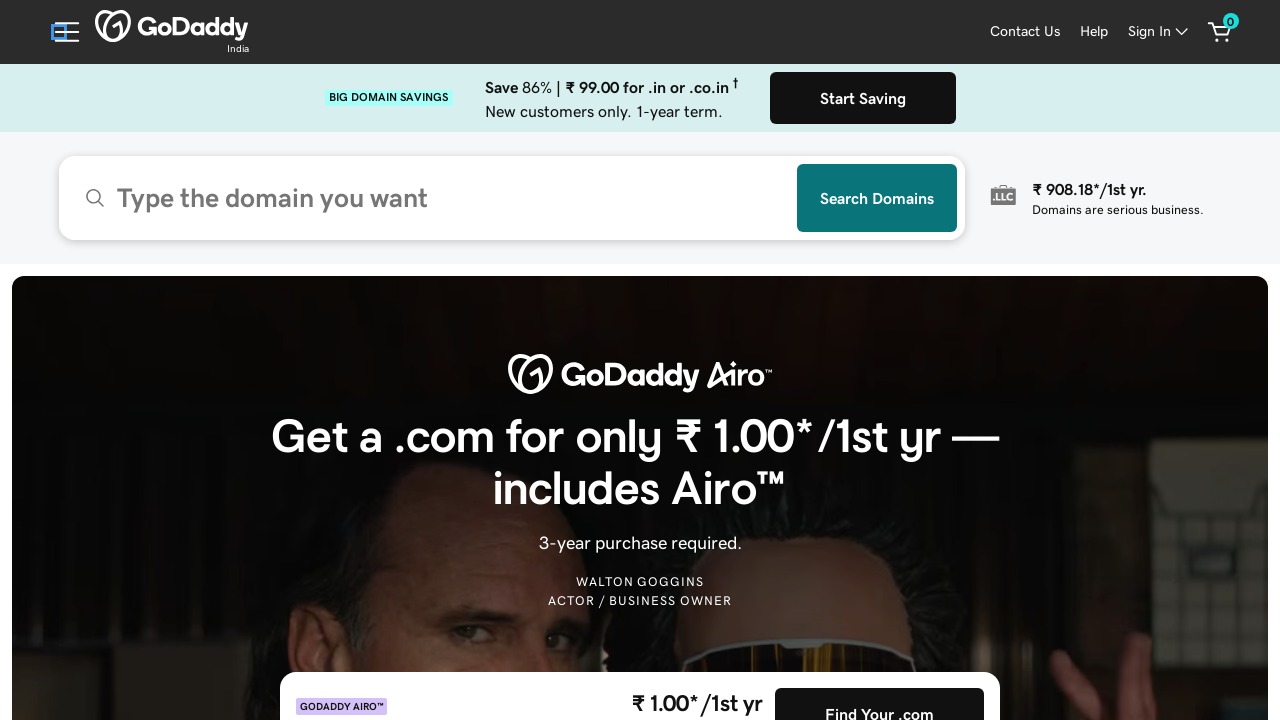

Verified page title is not empty
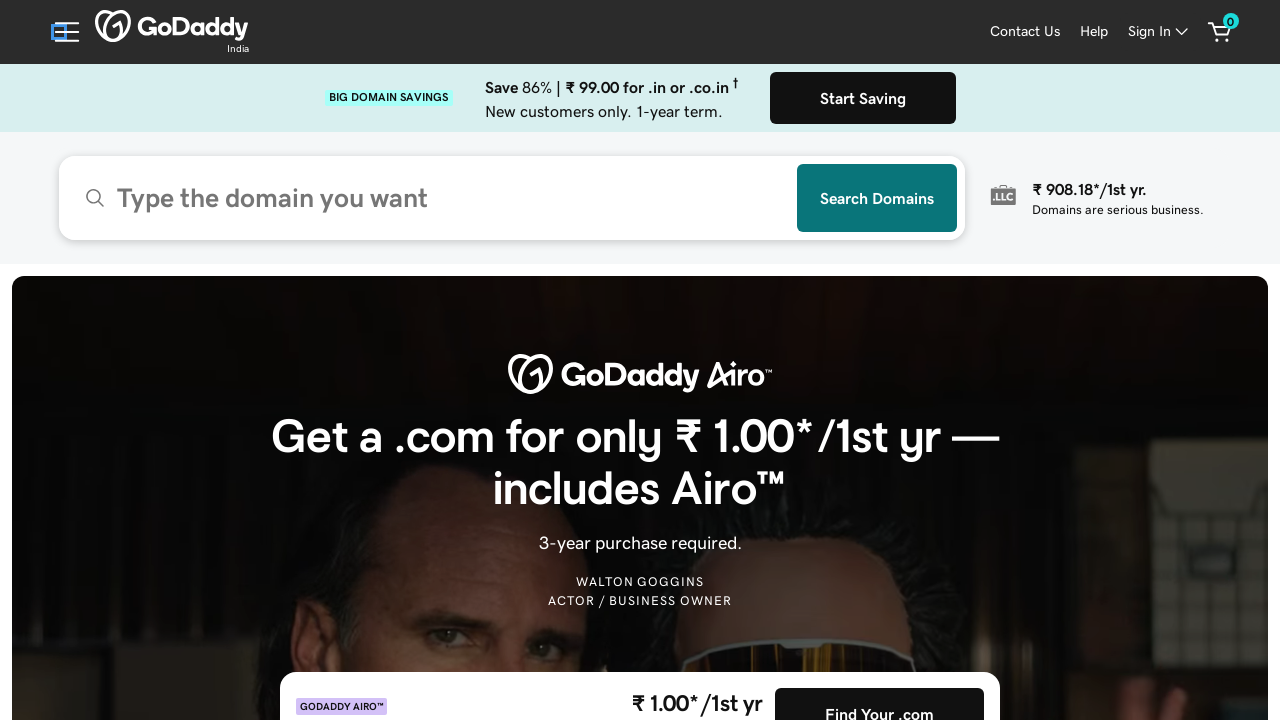

Retrieved current page URL
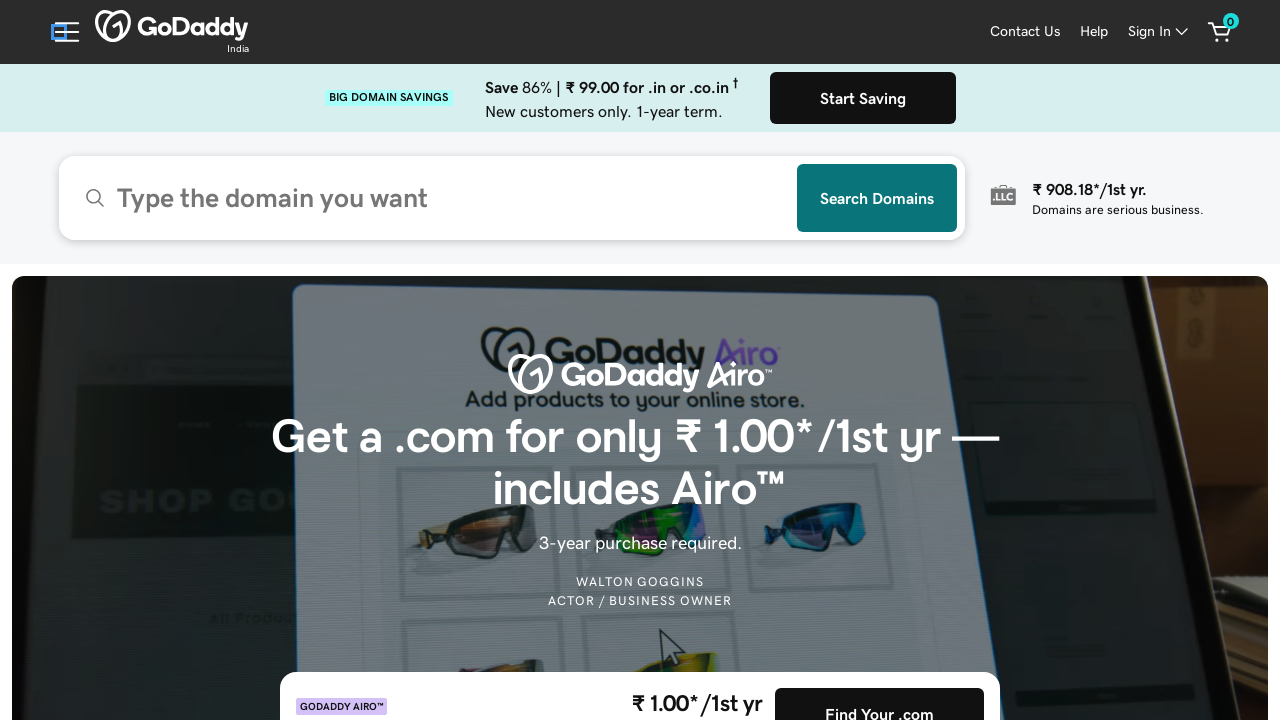

Verified URL contains 'godaddy.com'
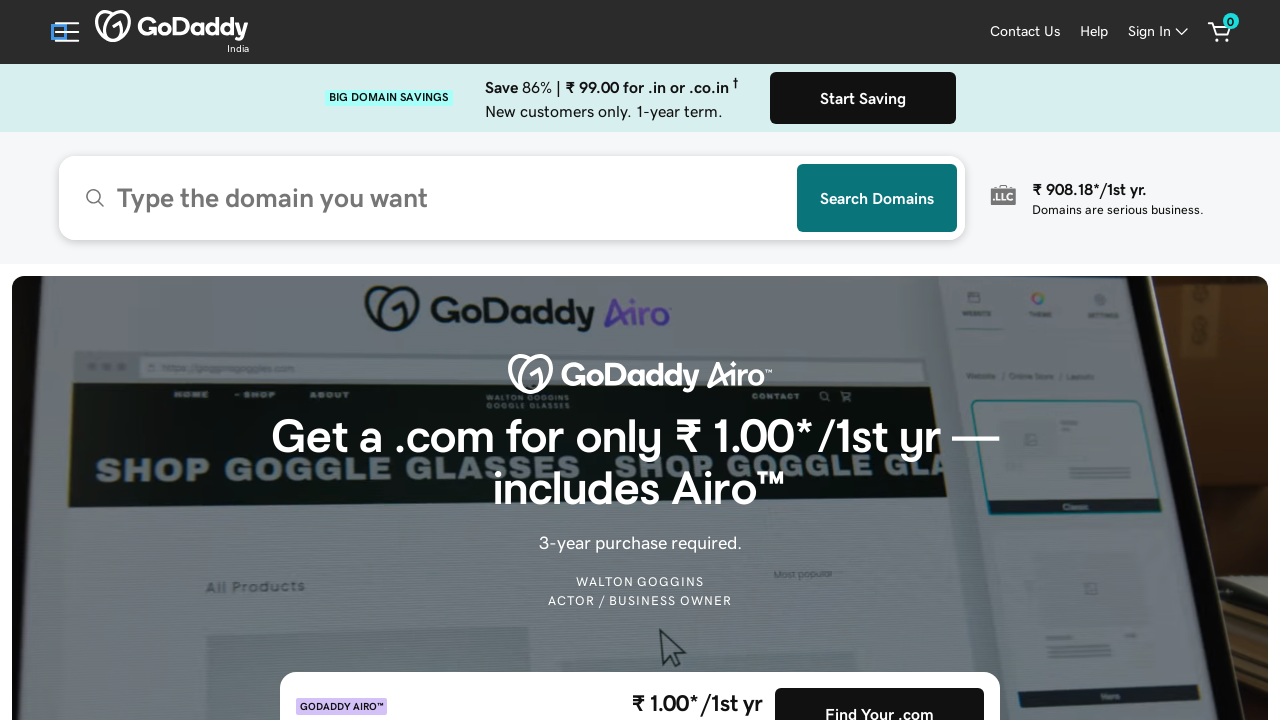

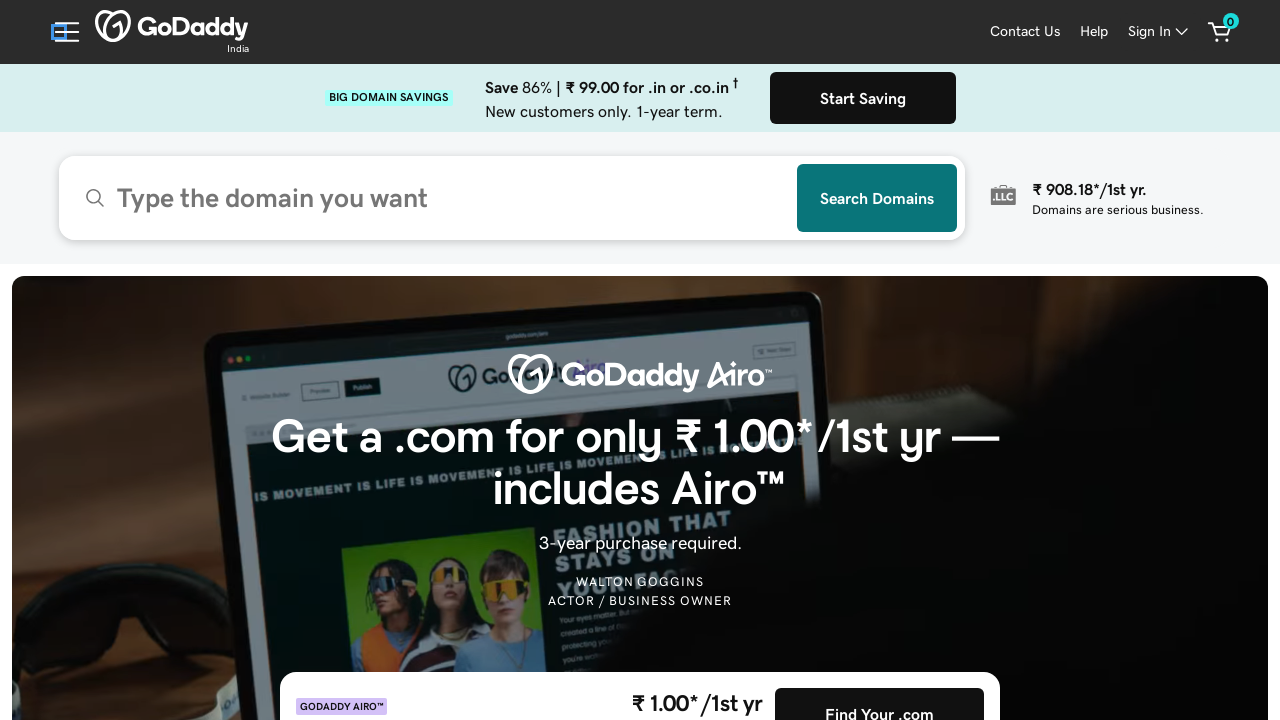